Tests dropdown/select box functionality by selecting "Option3" from a dropdown menu on an automation practice page

Starting URL: https://rahulshettyacademy.com/AutomationPractice/

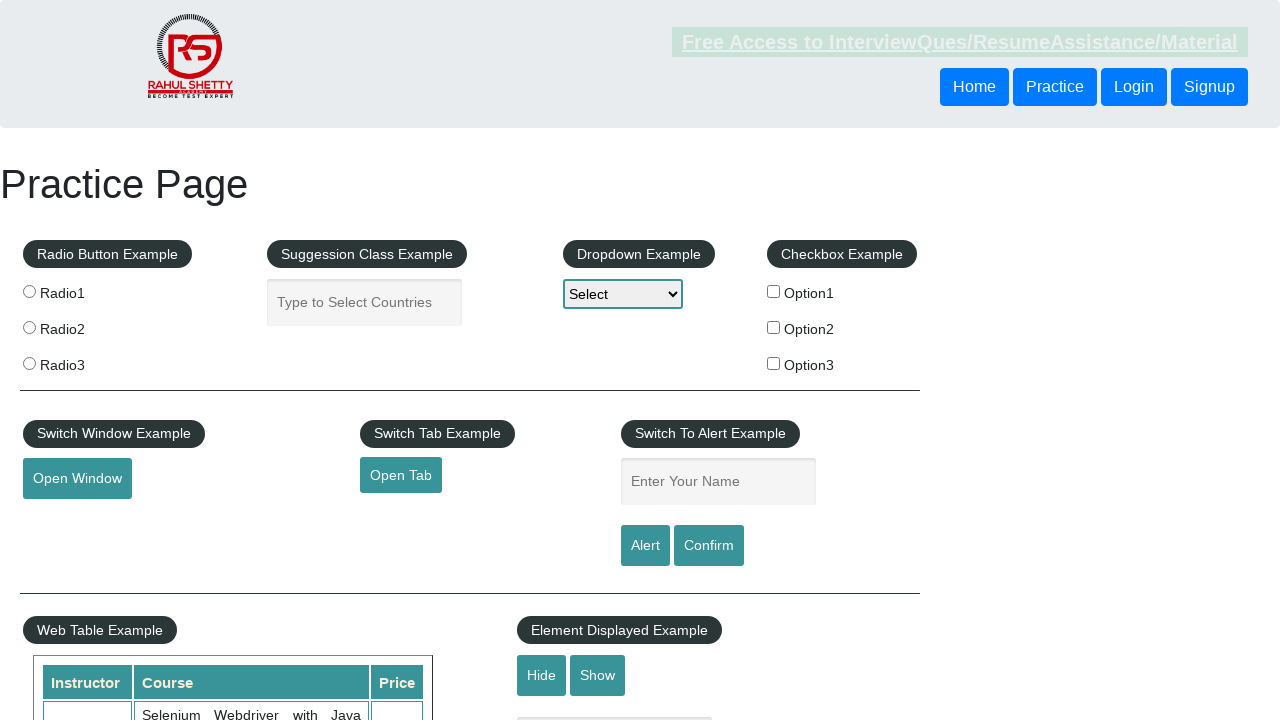

Waited for dropdown to be visible
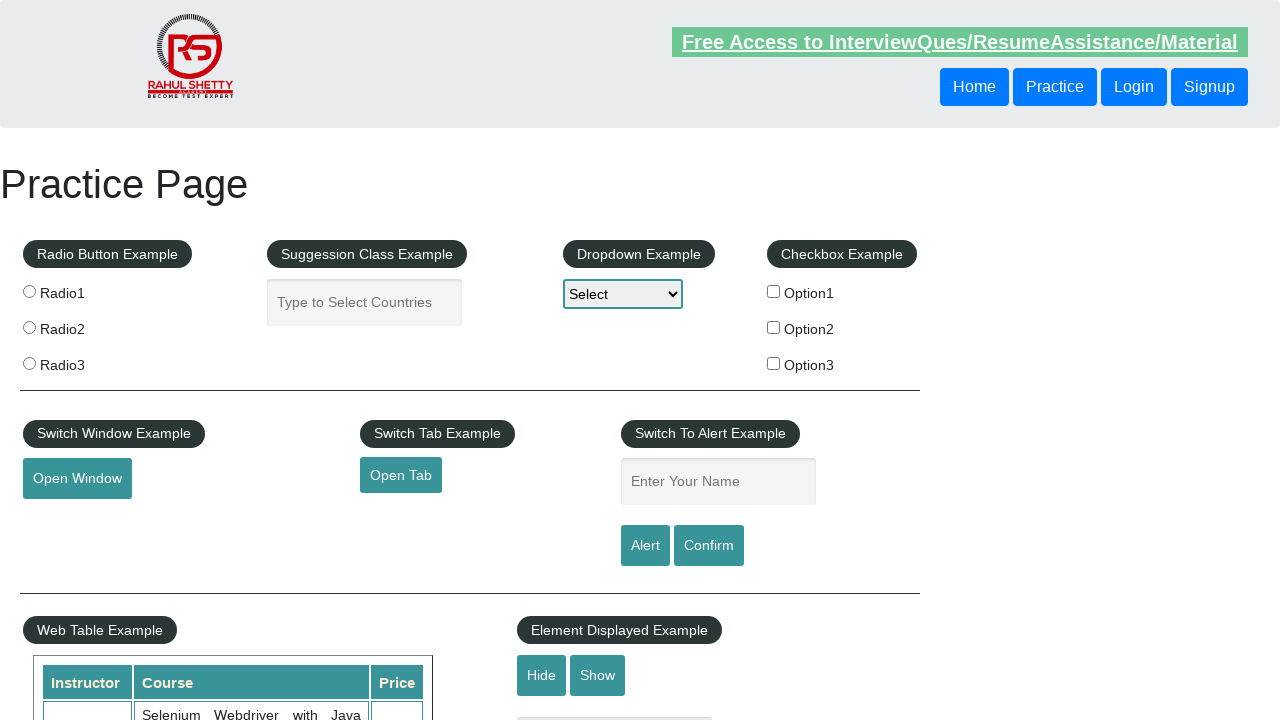

Selected 'Option3' from the dropdown menu on #dropdown-class-example
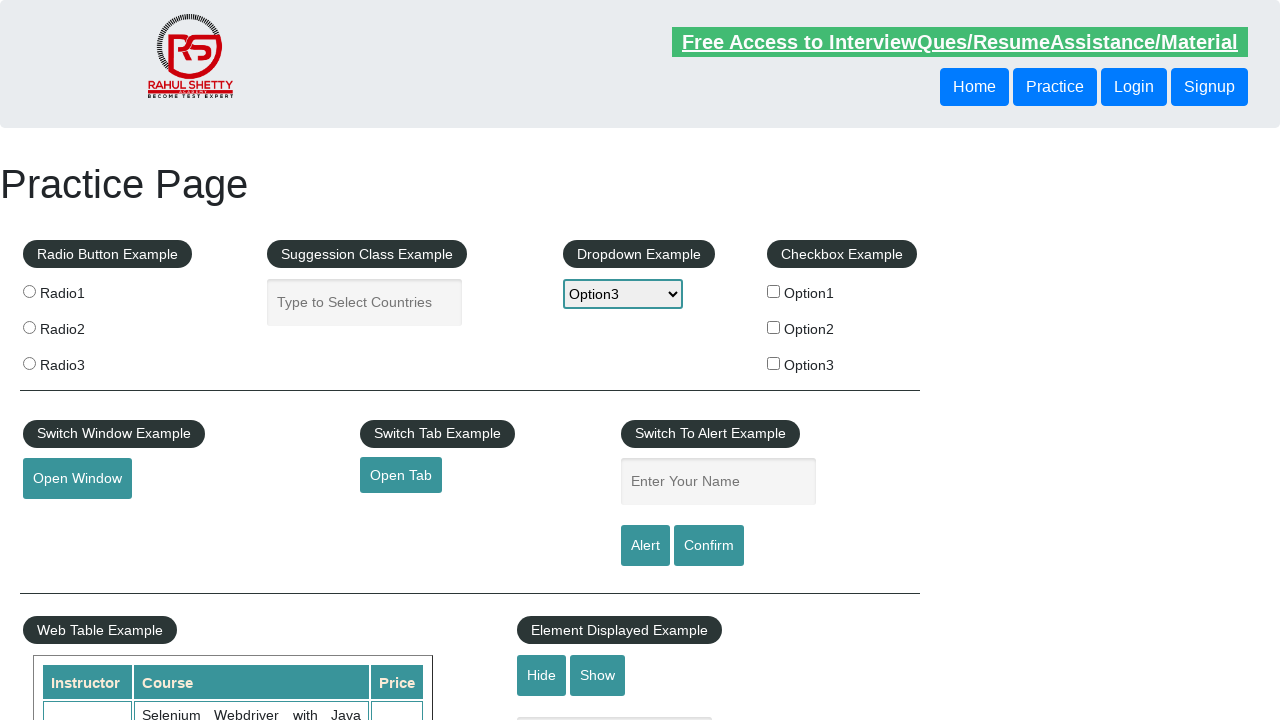

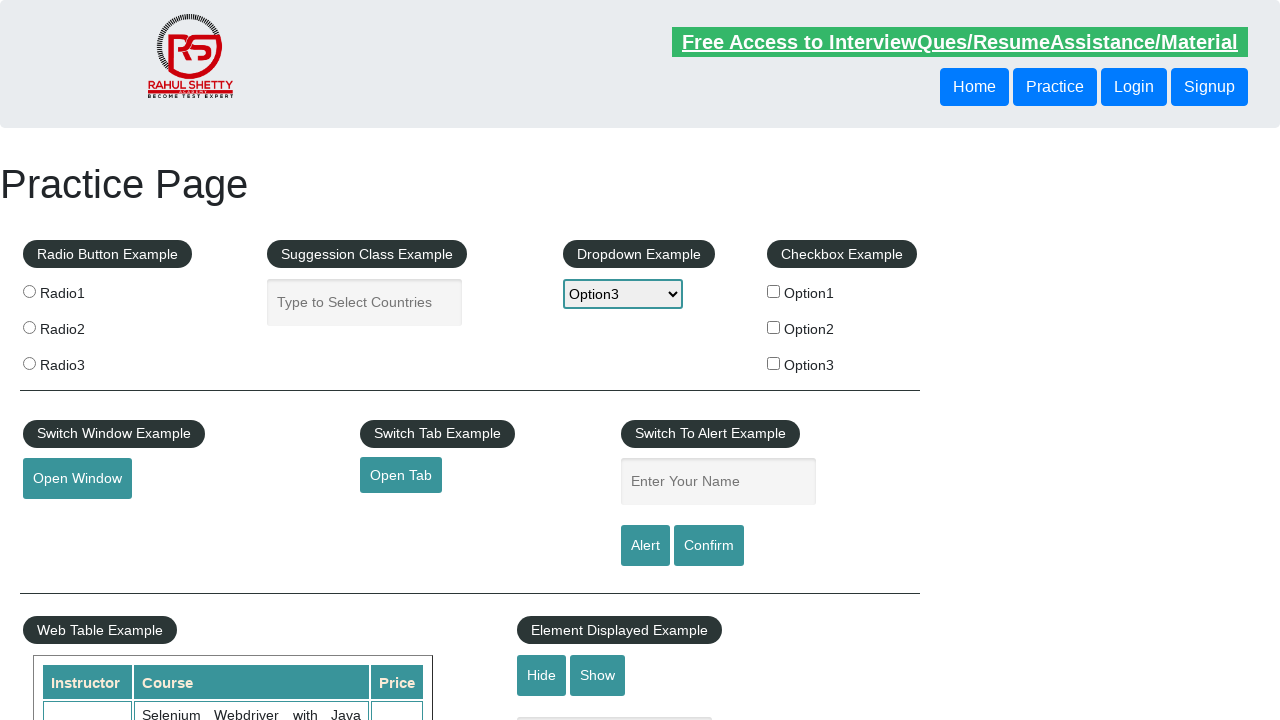